Tests checkbox functionality on a practice website by clicking a basic checkbox and a notification checkbox, then verifying the alert message displayed

Starting URL: https://leafground.com/checkbox.xhtml

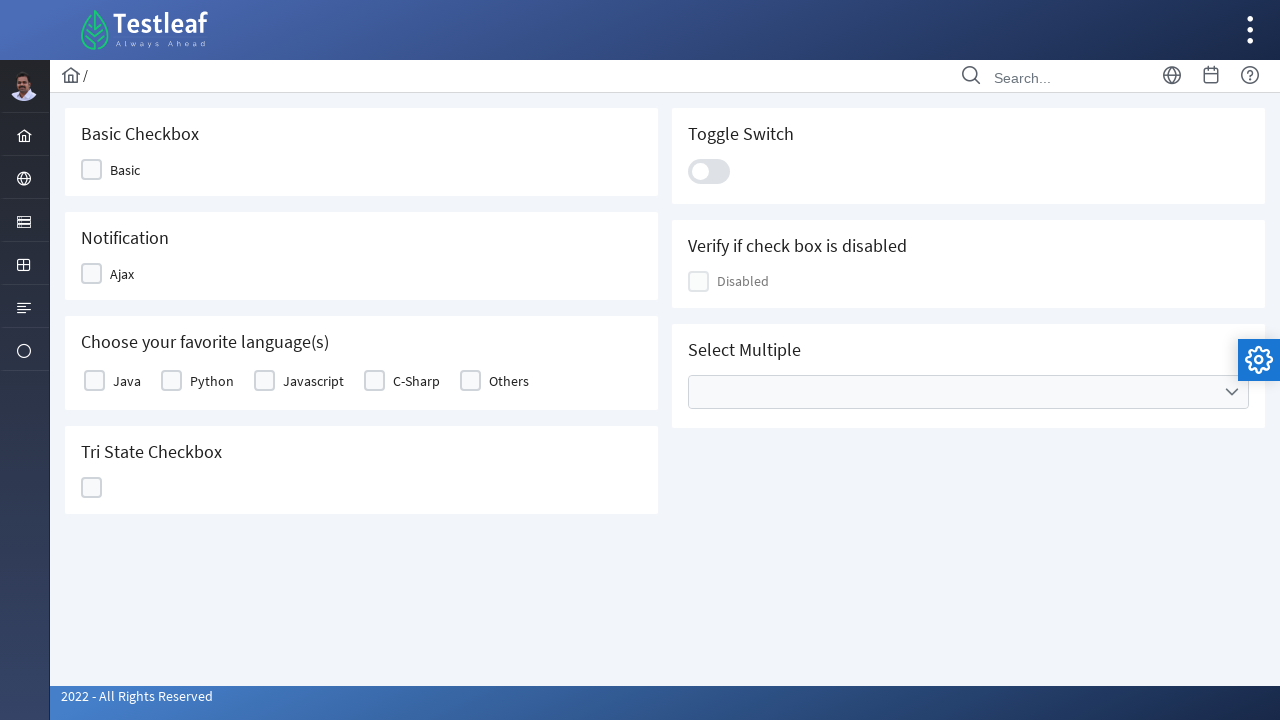

Clicked basic checkbox at (118, 170) on #j_idt87\:j_idt89
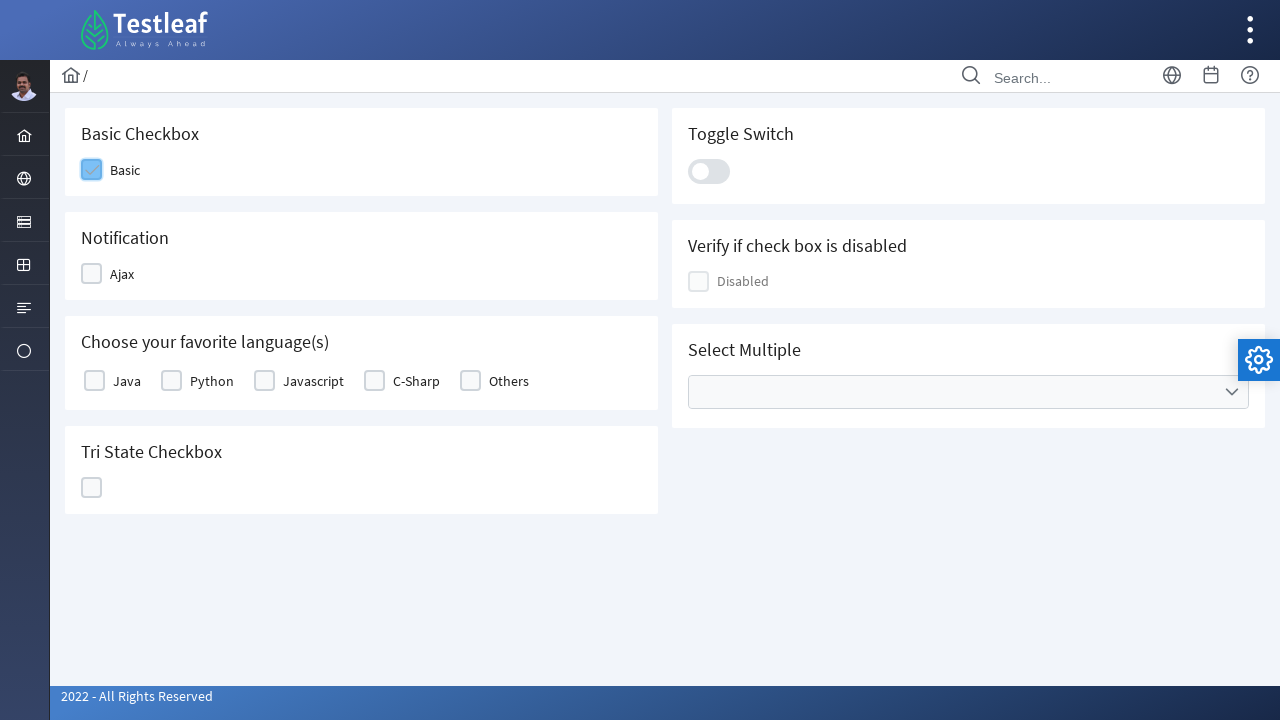

Clicked notification checkbox at (116, 274) on #j_idt87\:j_idt91
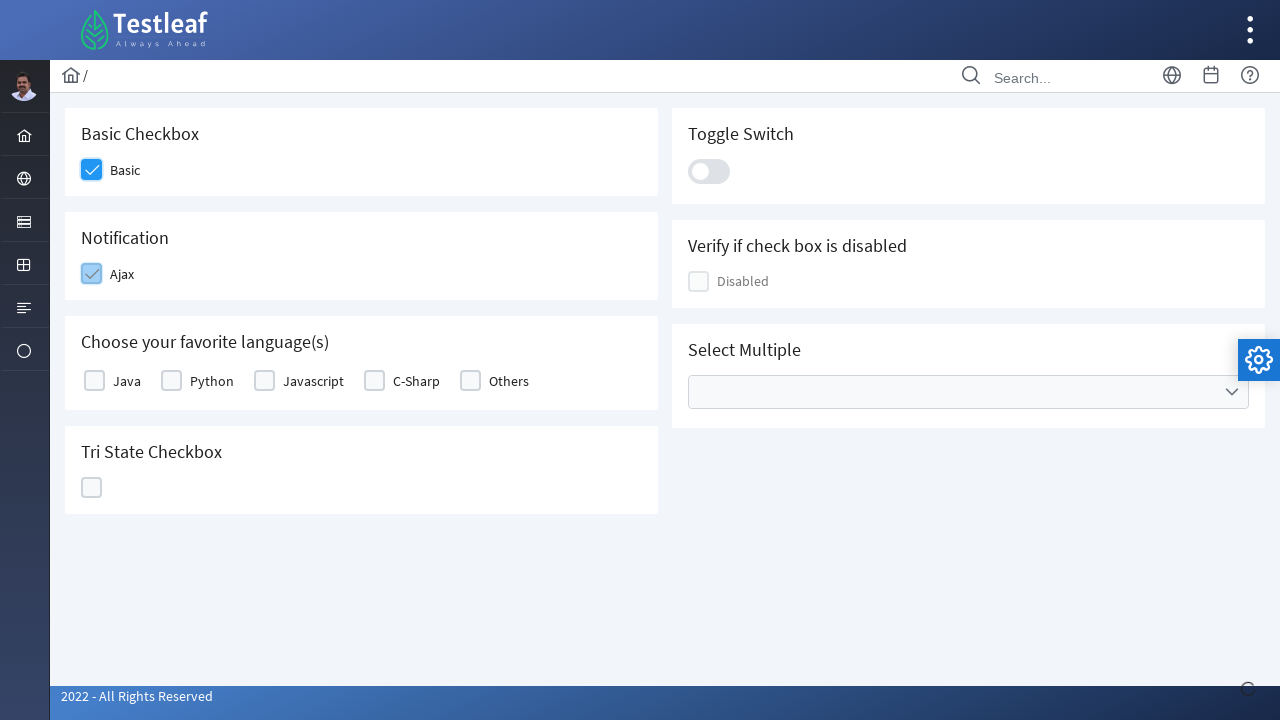

Set up dialog handler to accept alerts
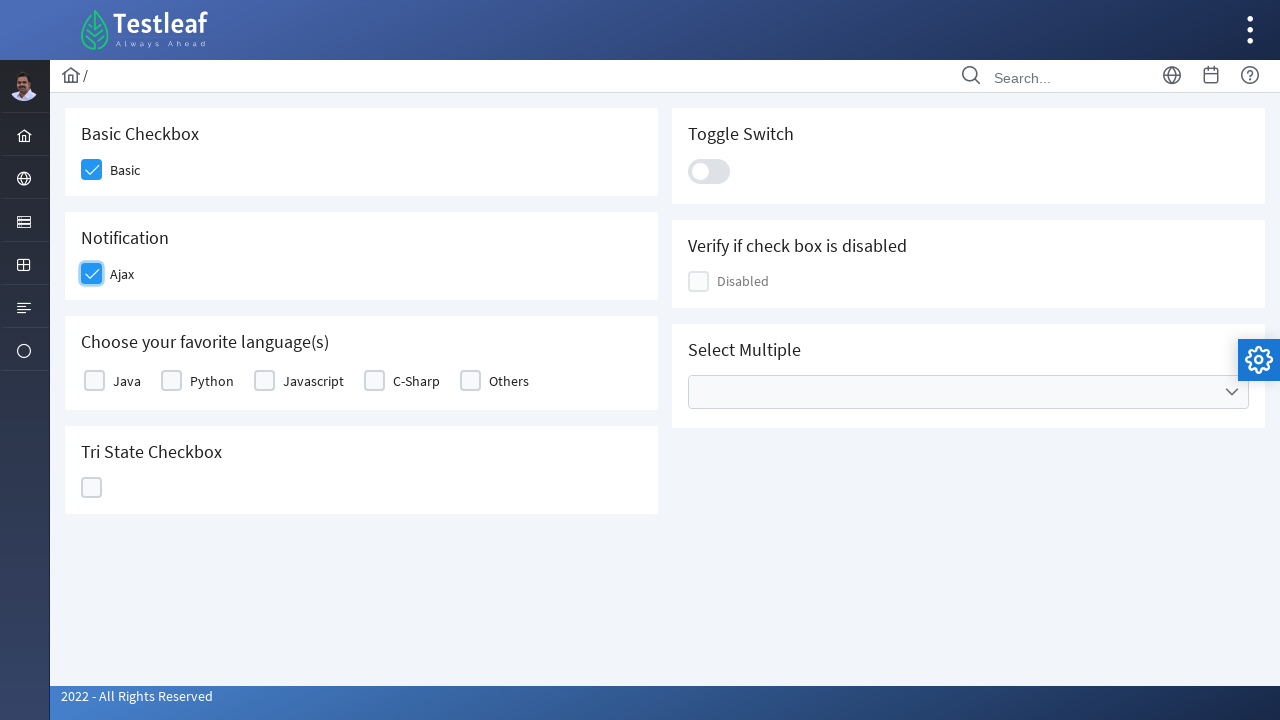

Waited 500ms for alert to be processed
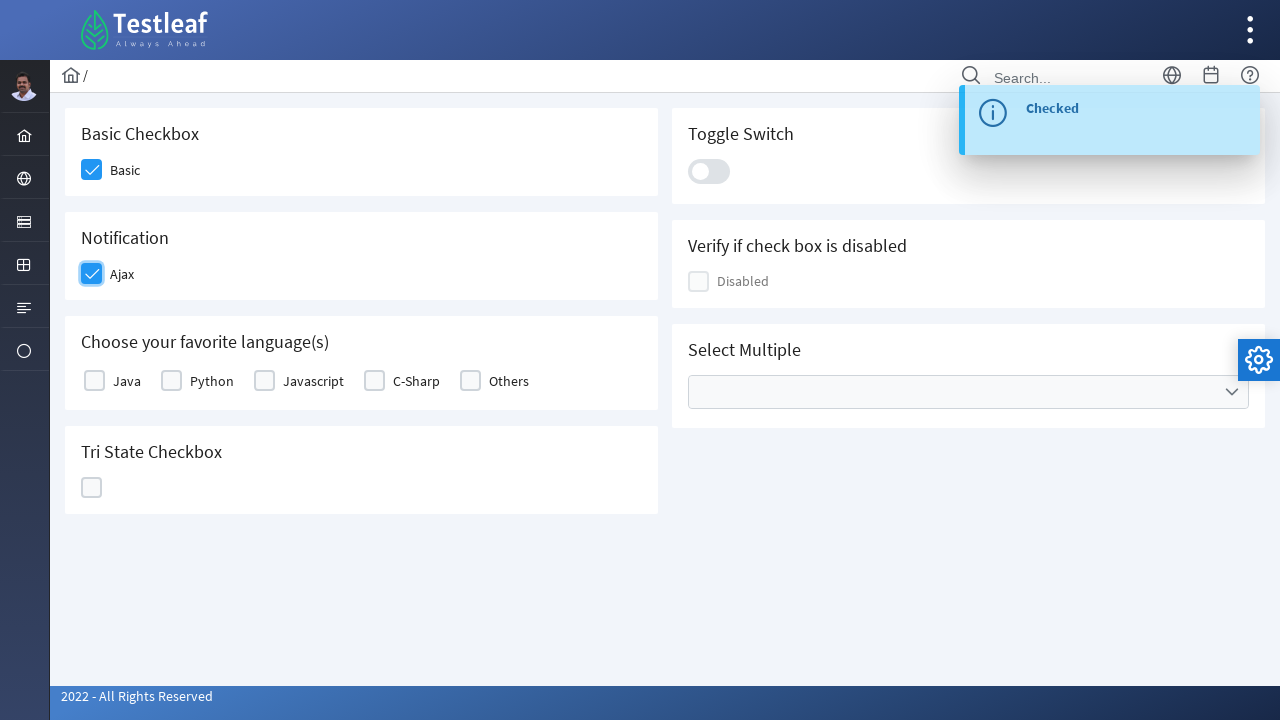

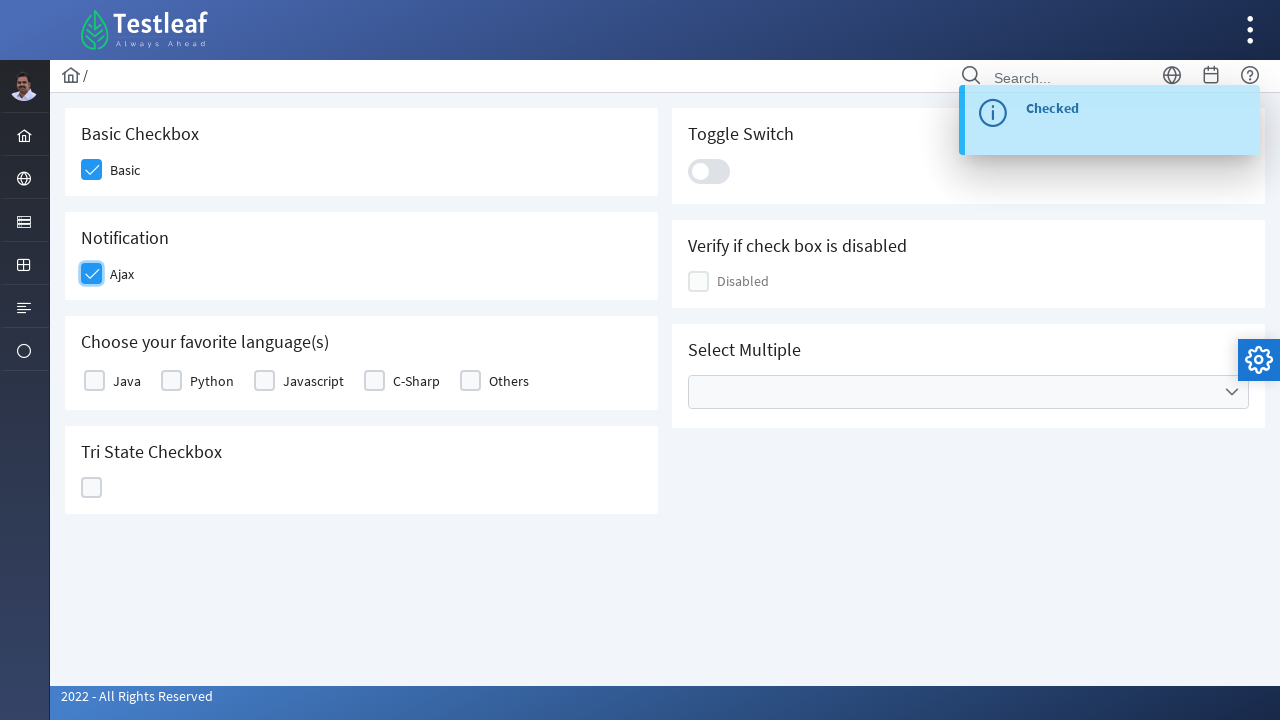